Tests hover functionality by hovering over a dropdown button on a test automation practice site

Starting URL: https://testautomationpractice.blogspot.com/

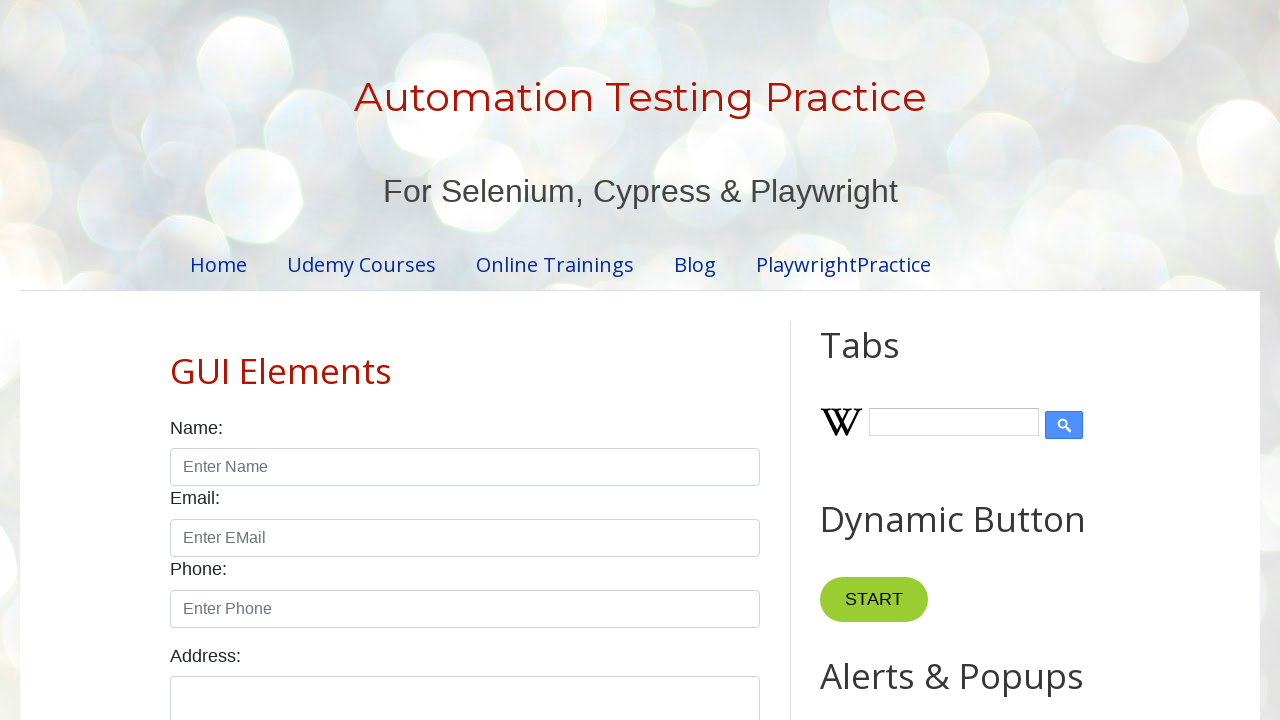

Hovered over the dropdown button at (868, 360) on .dropbtn
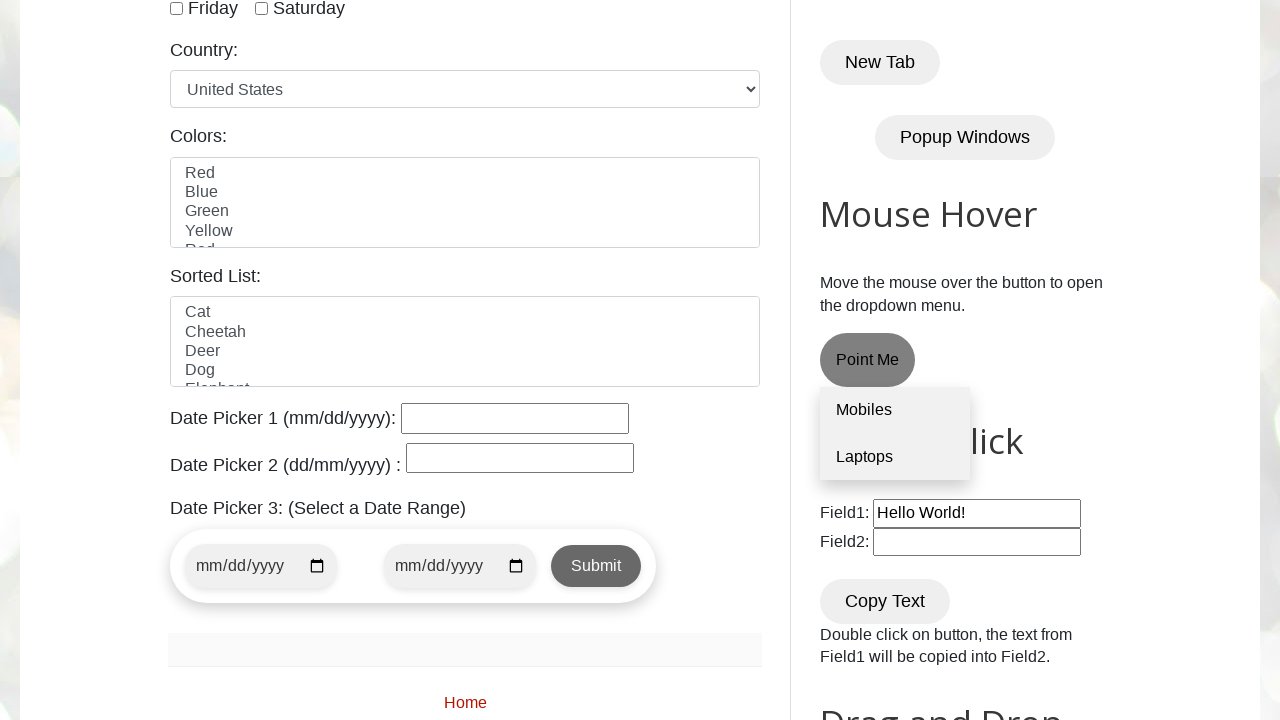

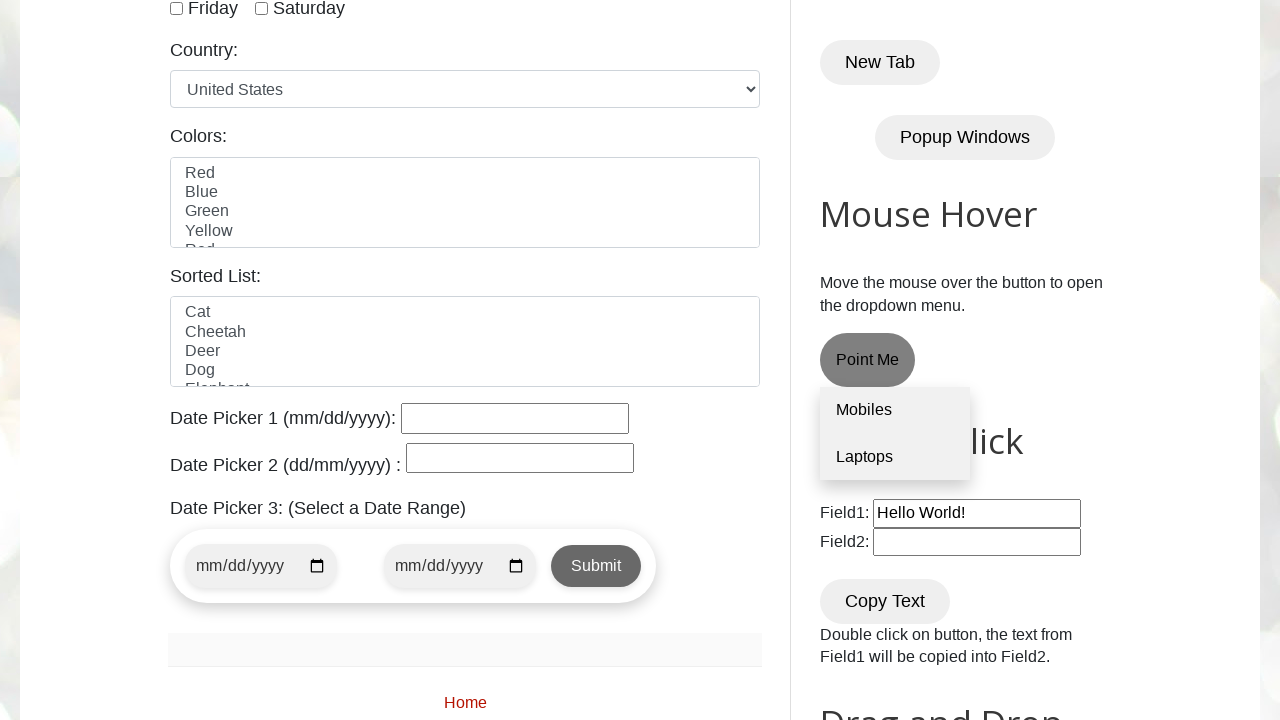